Tests iframe interactions by switching between frames, clicking buttons within frames, and navigating through nested frames

Starting URL: https://www.leafground.com/frame.xhtml

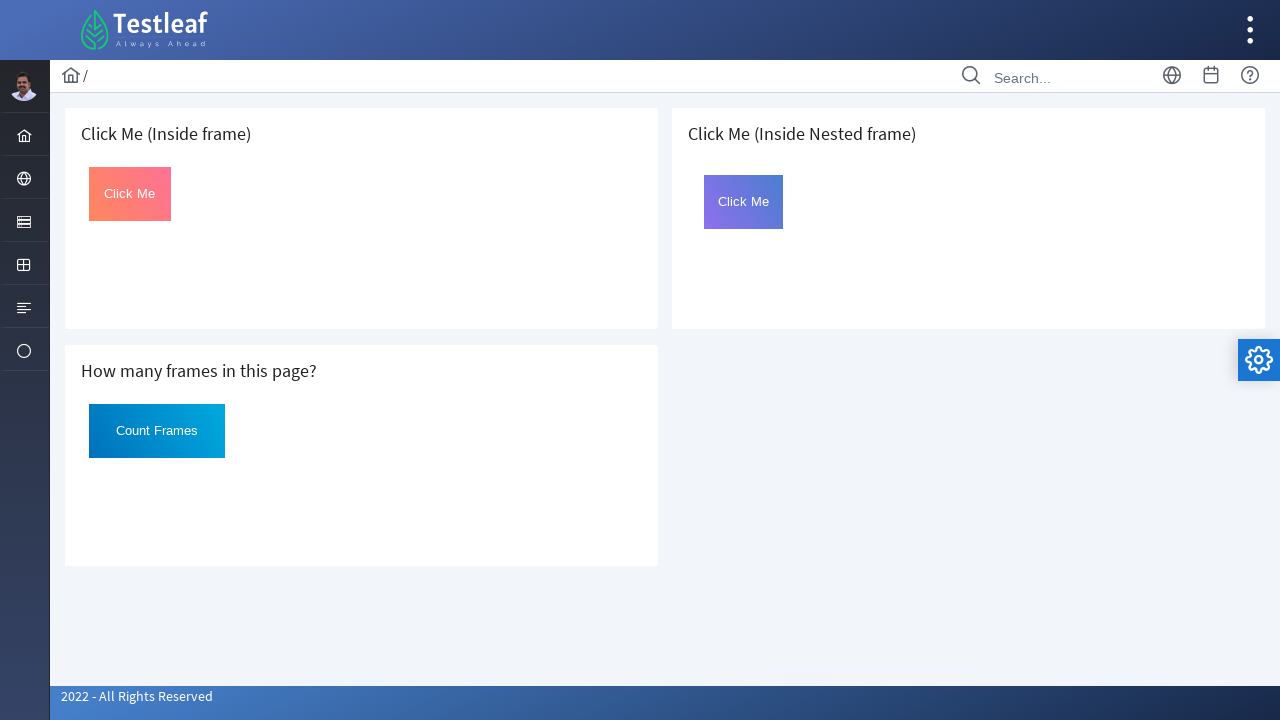

Switched to first iframe and clicked button with ID 'Click' at (130, 194) on iframe >> nth=0 >> internal:control=enter-frame >> #Click
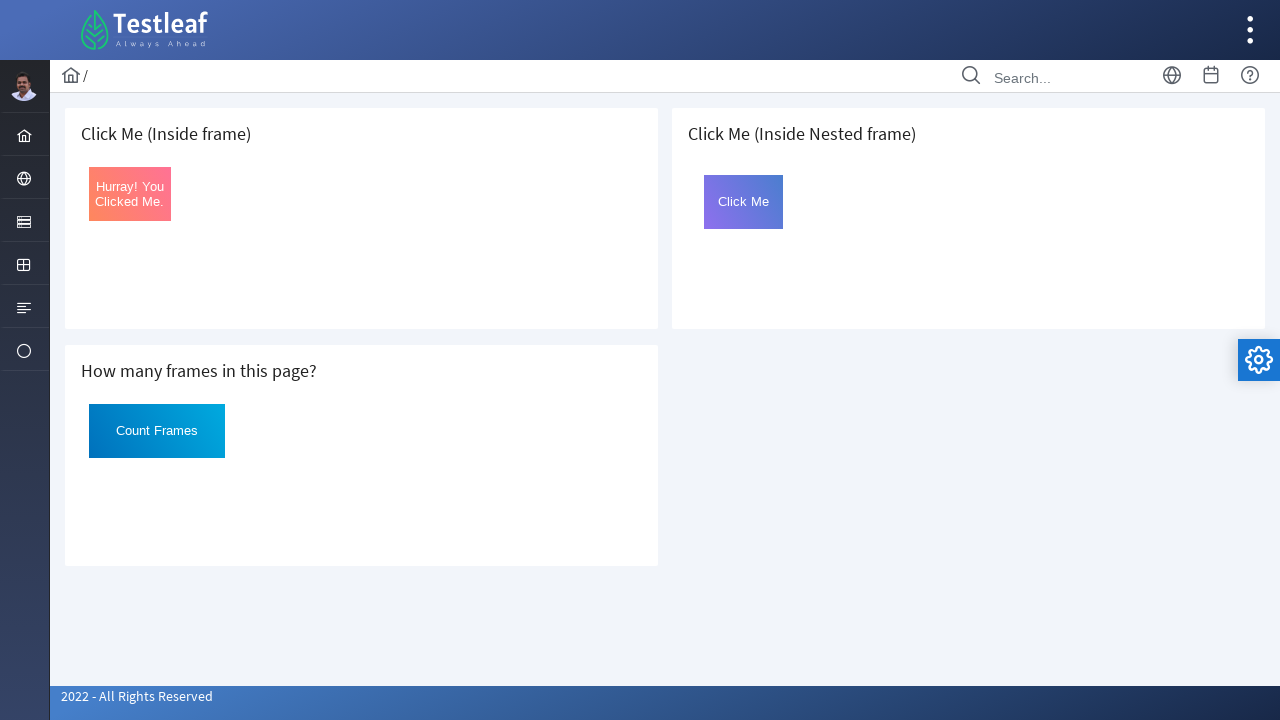

Located parent frame with src='page.xhtml'
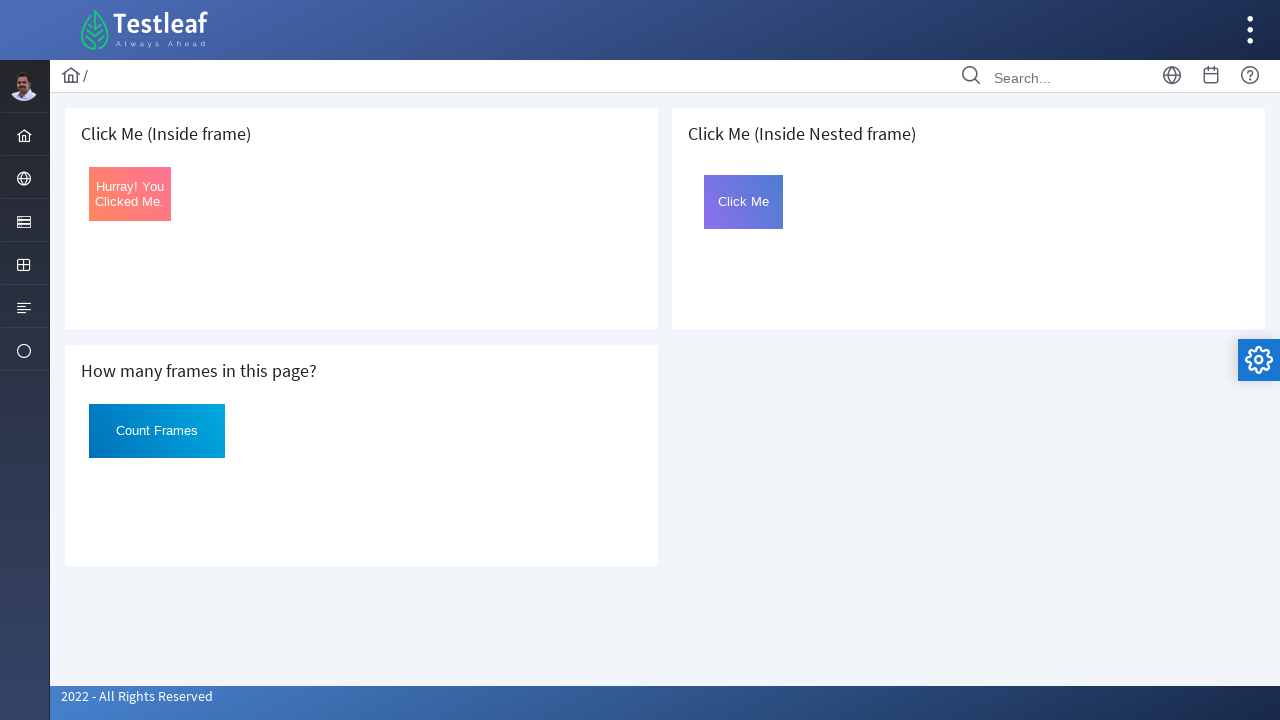

Switched to child iframe with src='framebutton.xhtml' and clicked button with ID 'Click' at (744, 202) on iframe[src='page.xhtml'] >> internal:control=enter-frame >> iframe[src='framebut
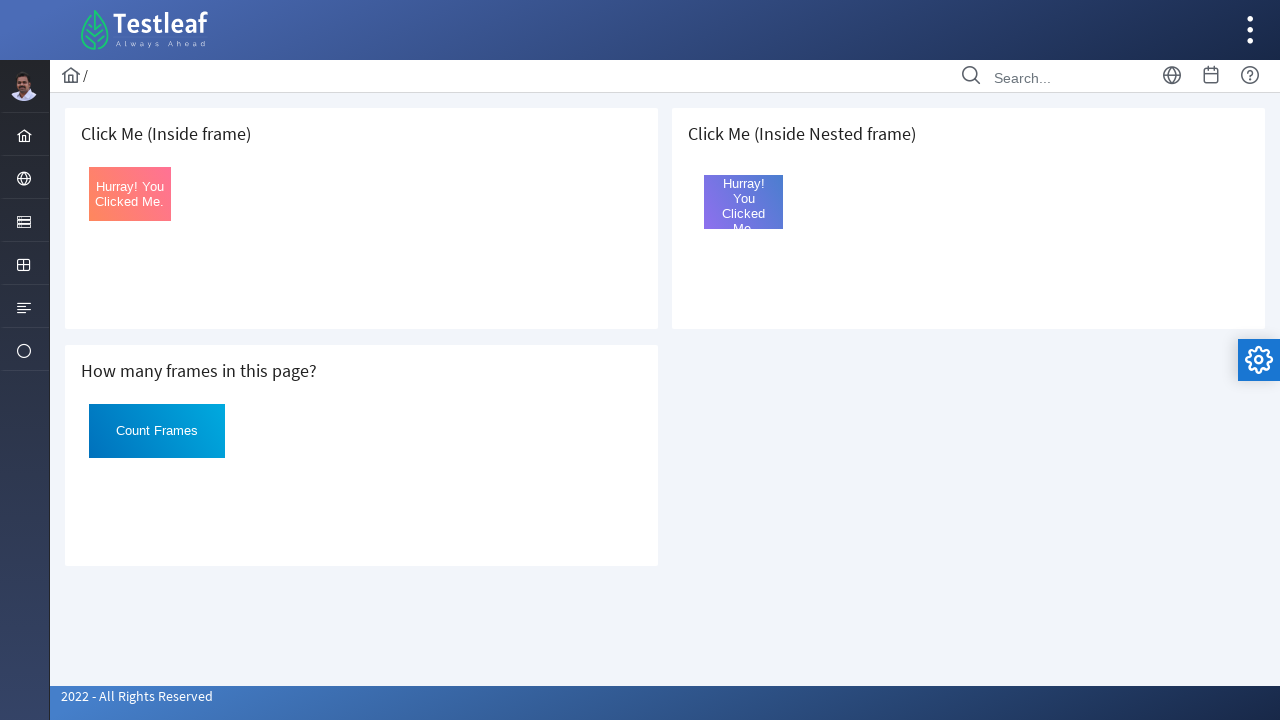

Counted total iframes on page: 3
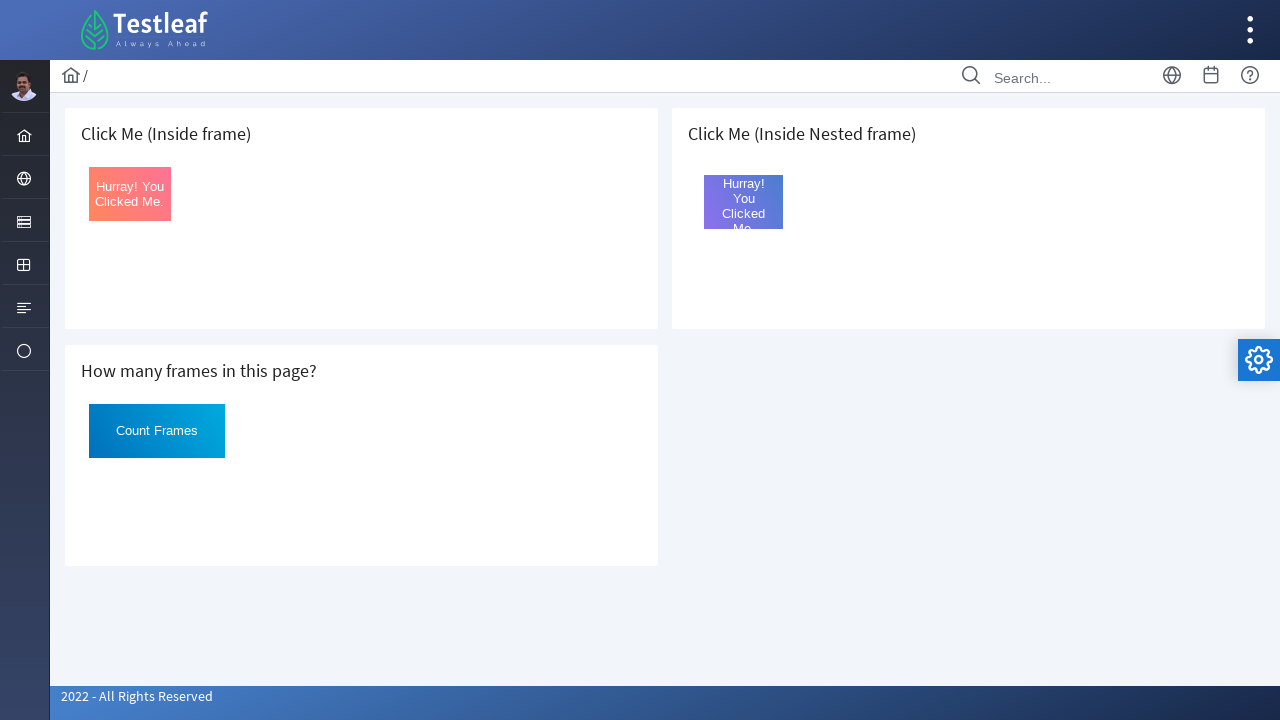

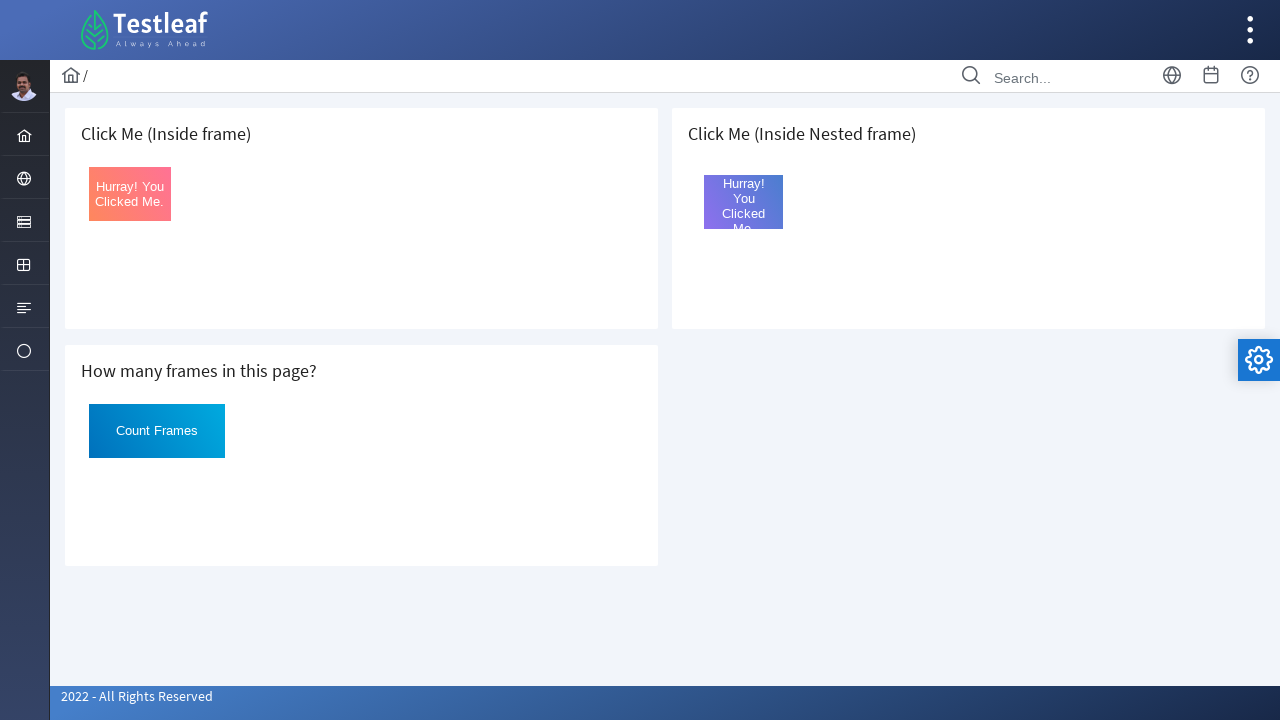